Tests jQuery UI Sortable functionality by navigating to the sortable demo, switching to the iframe, and performing drag-and-drop operations to reverse the order of list items.

Starting URL: https://jqueryui.com/droppable/

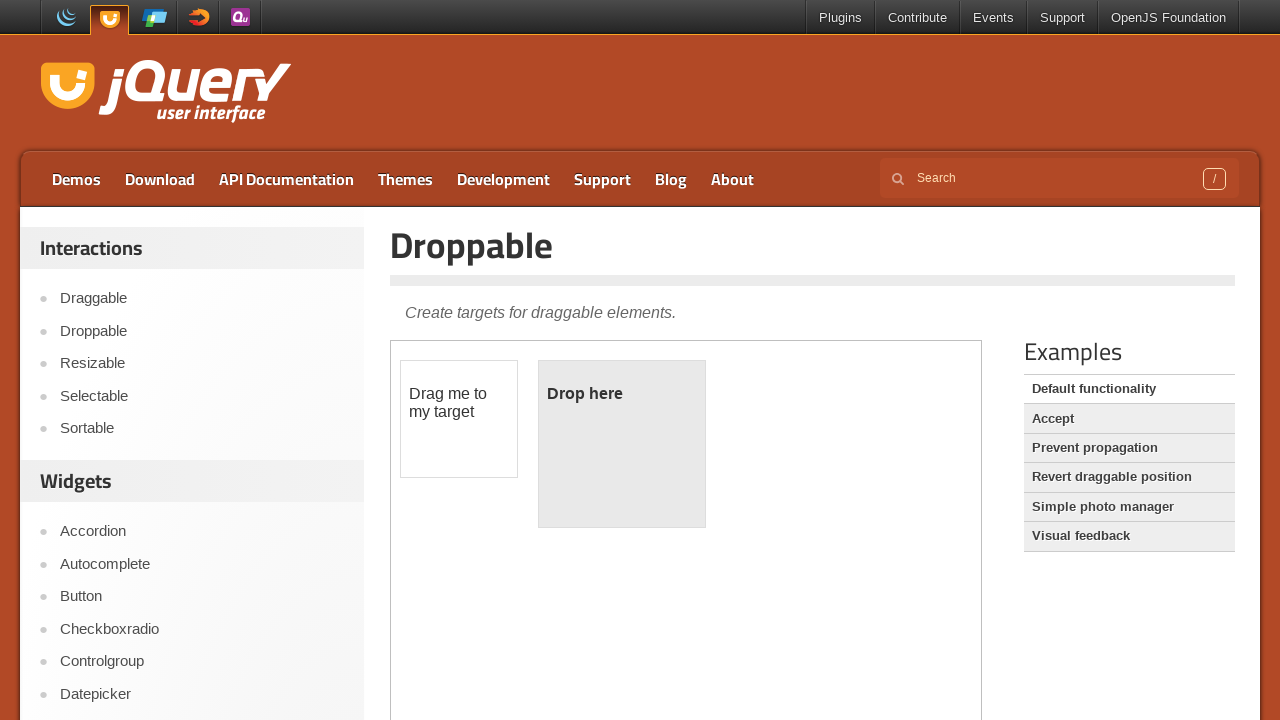

Clicked on 'Sortable' link in the navigation at (202, 429) on a:text('Sortable')
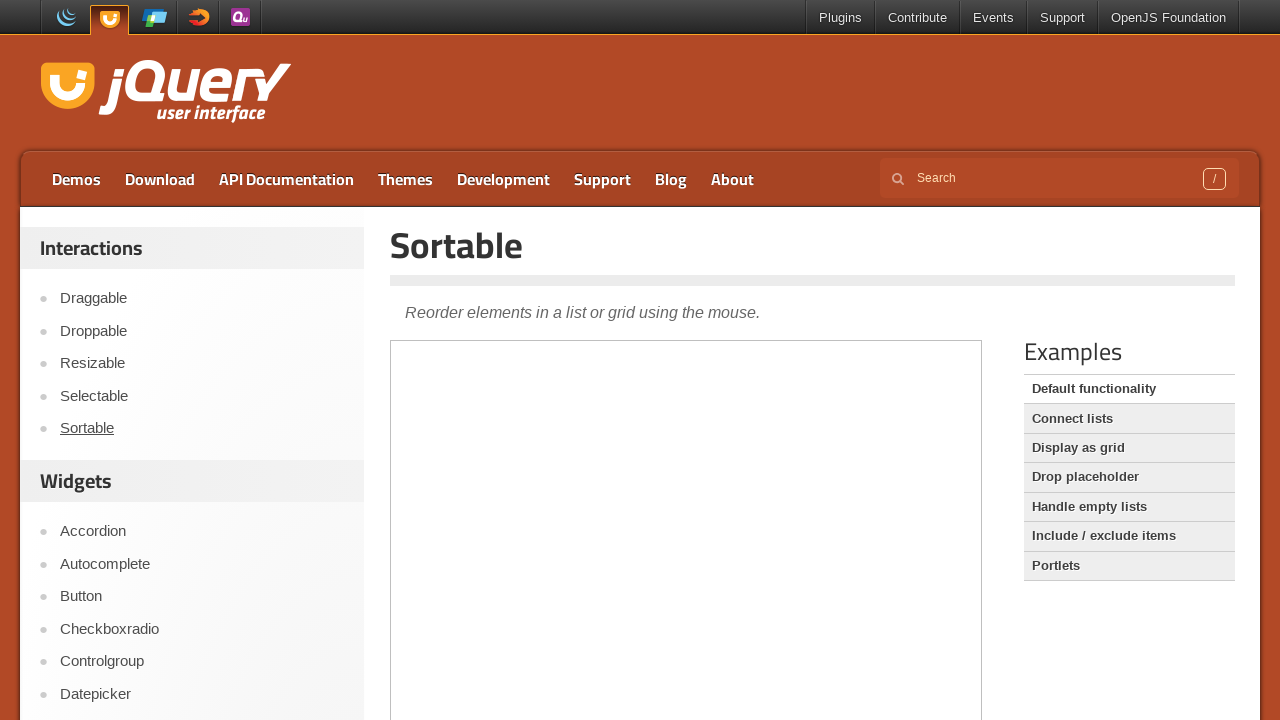

Demo frame loaded
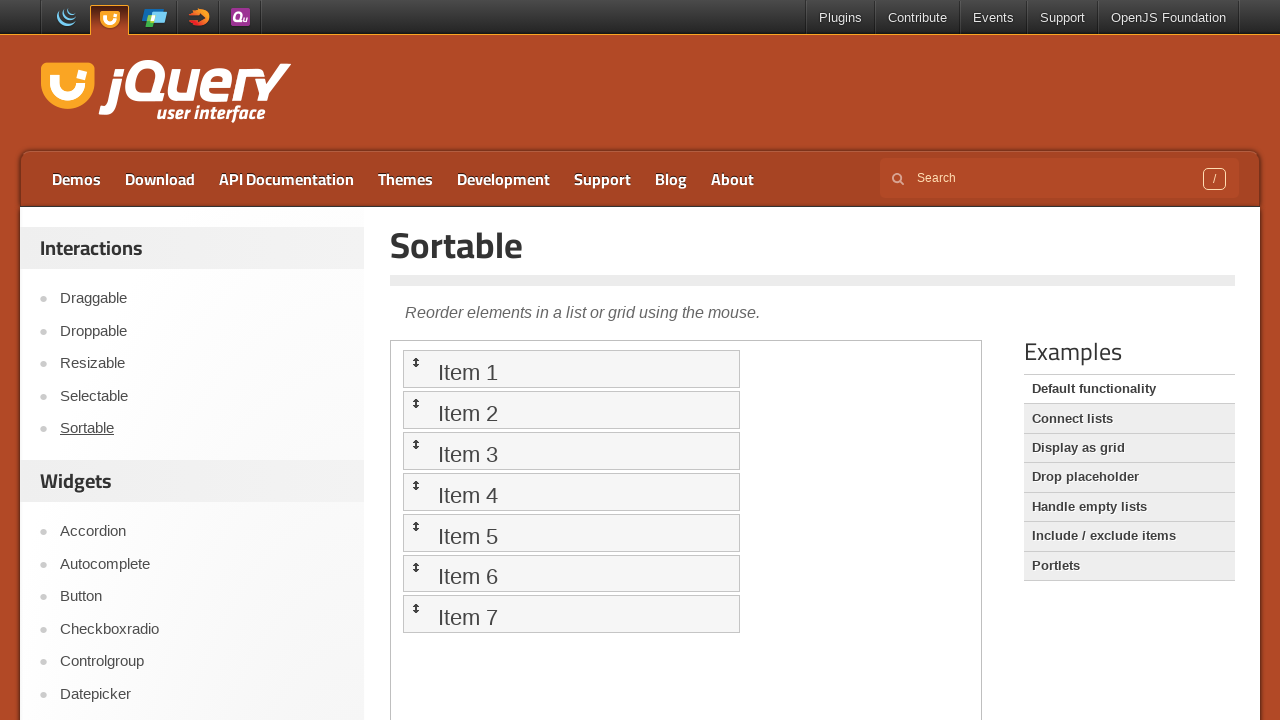

Switched to demo iframe
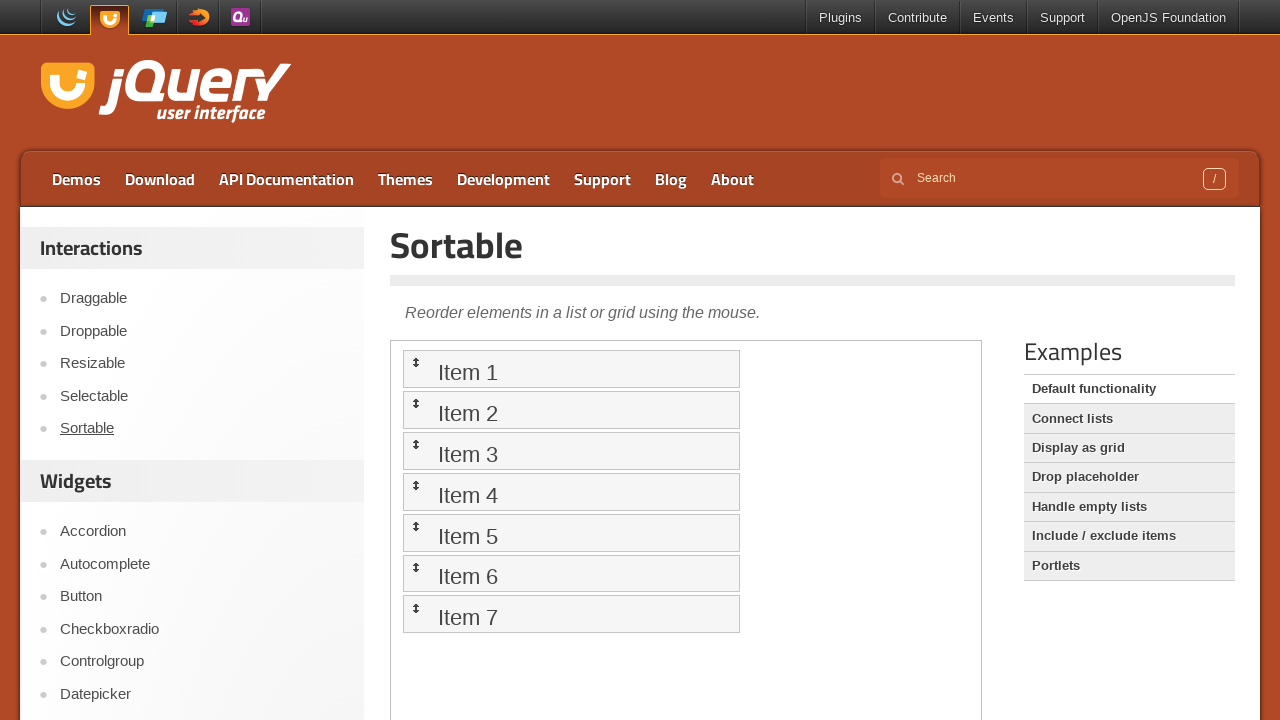

Waited for UI to be ready before iteration 1
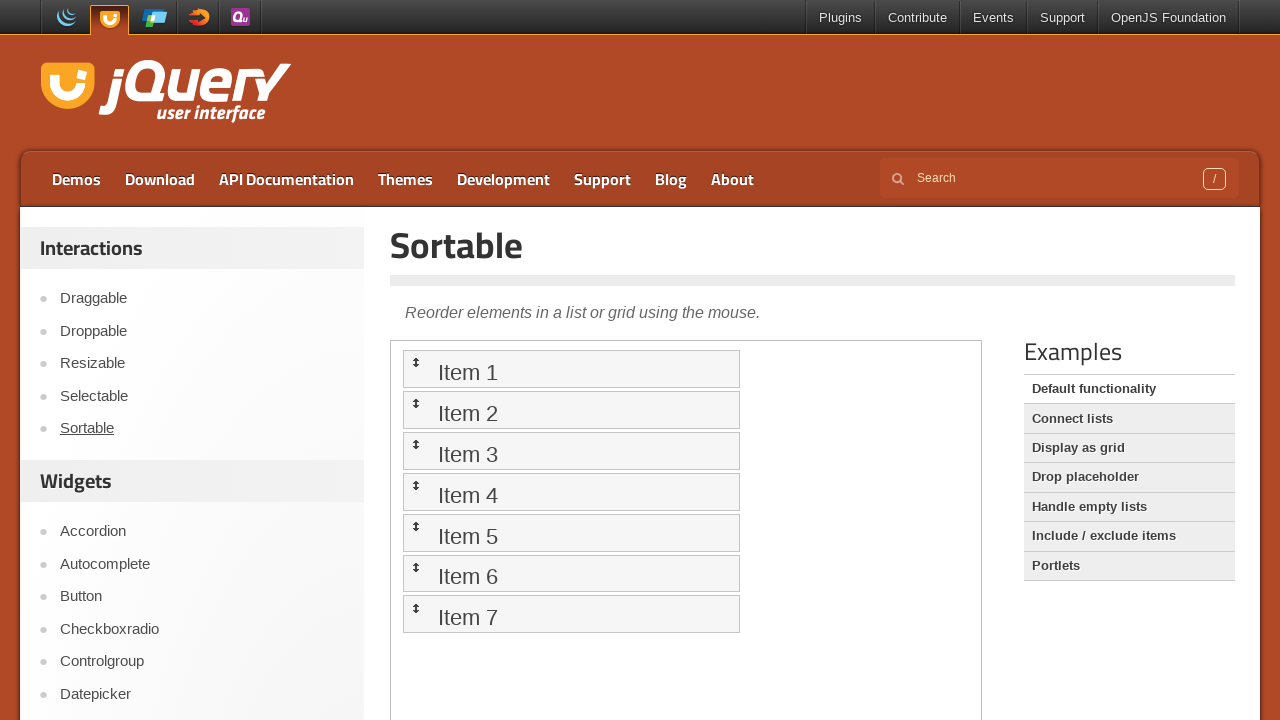

Dragged last item to position 1 to reverse list order at (571, 369)
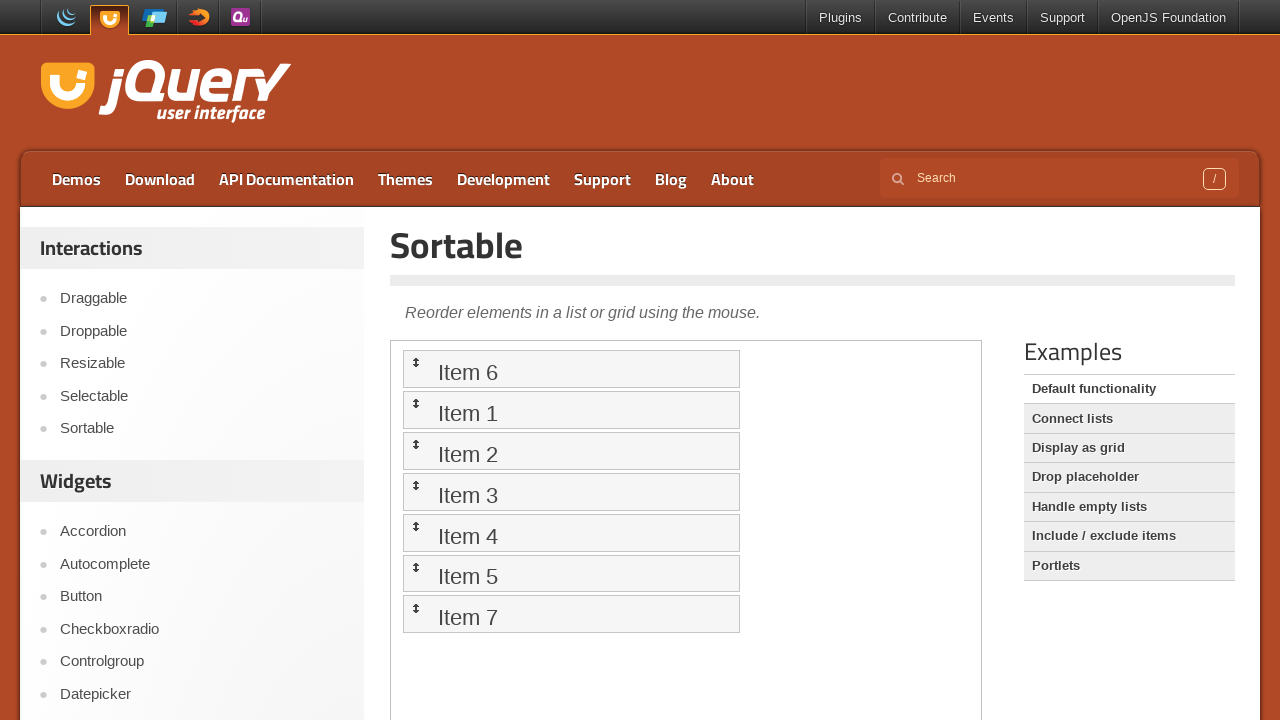

Waited for UI to be ready before iteration 2
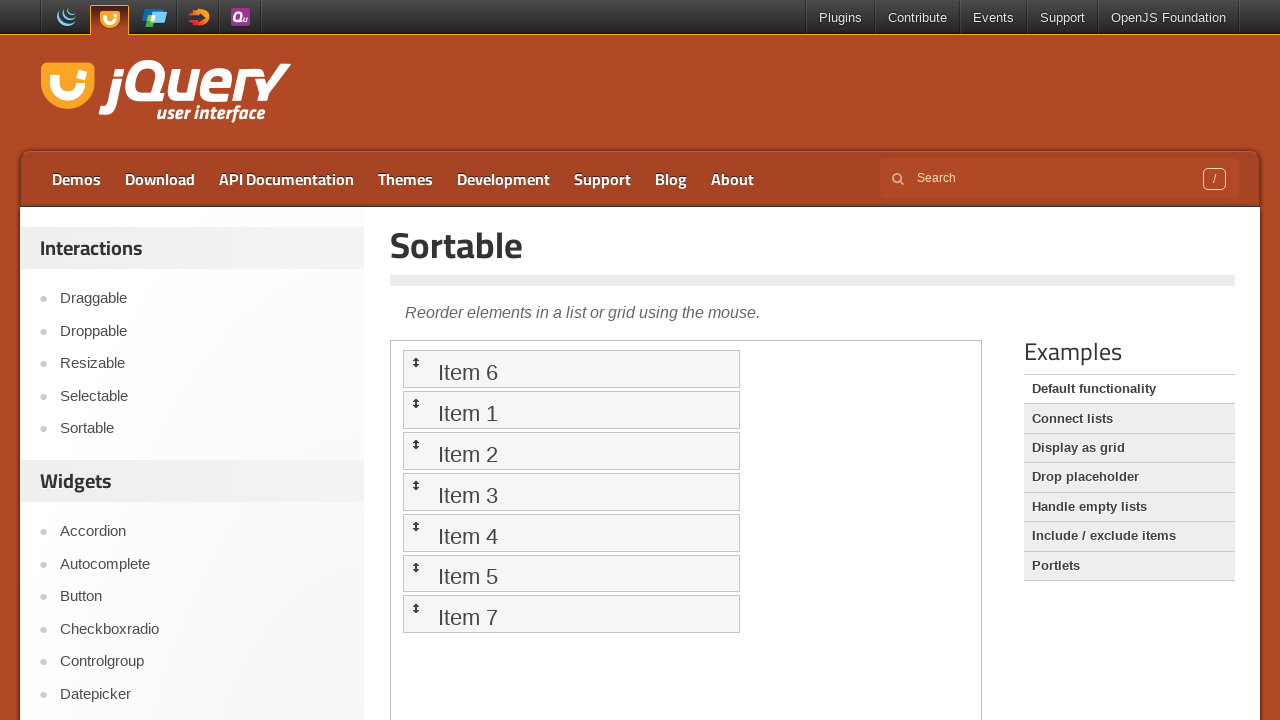

Dragged last item to position 2 to reverse list order at (571, 410)
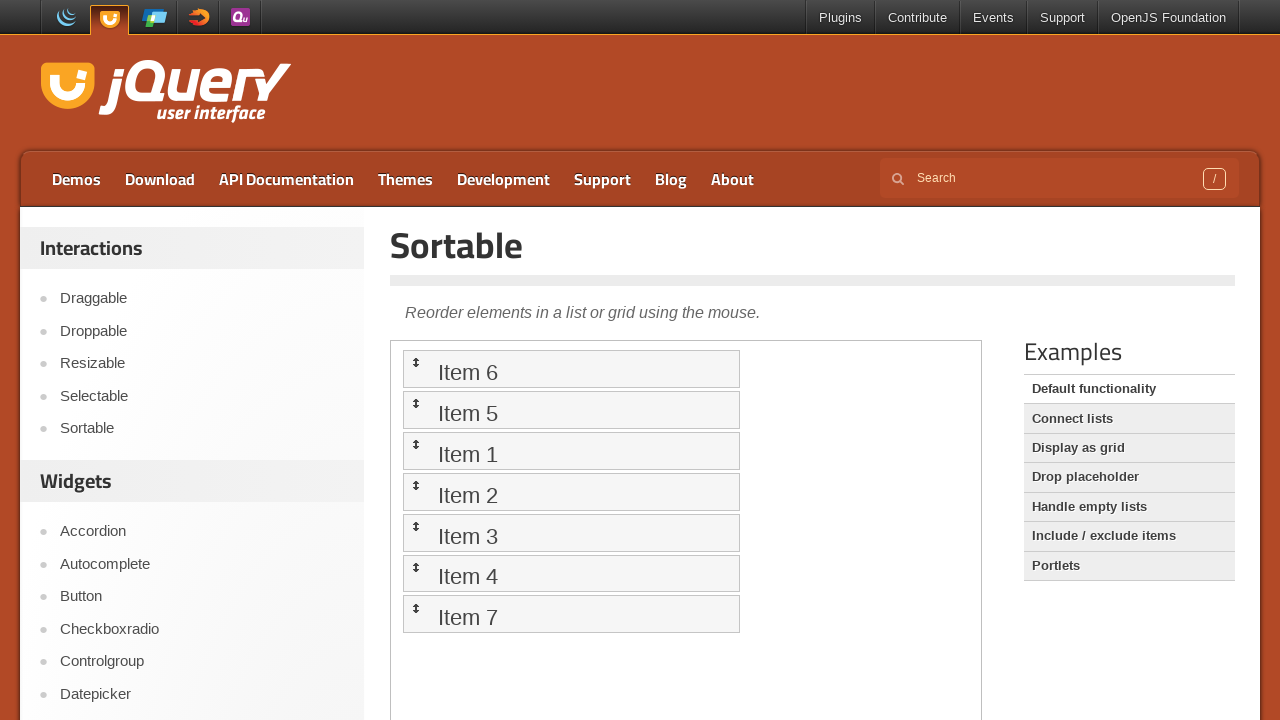

Waited for UI to be ready before iteration 3
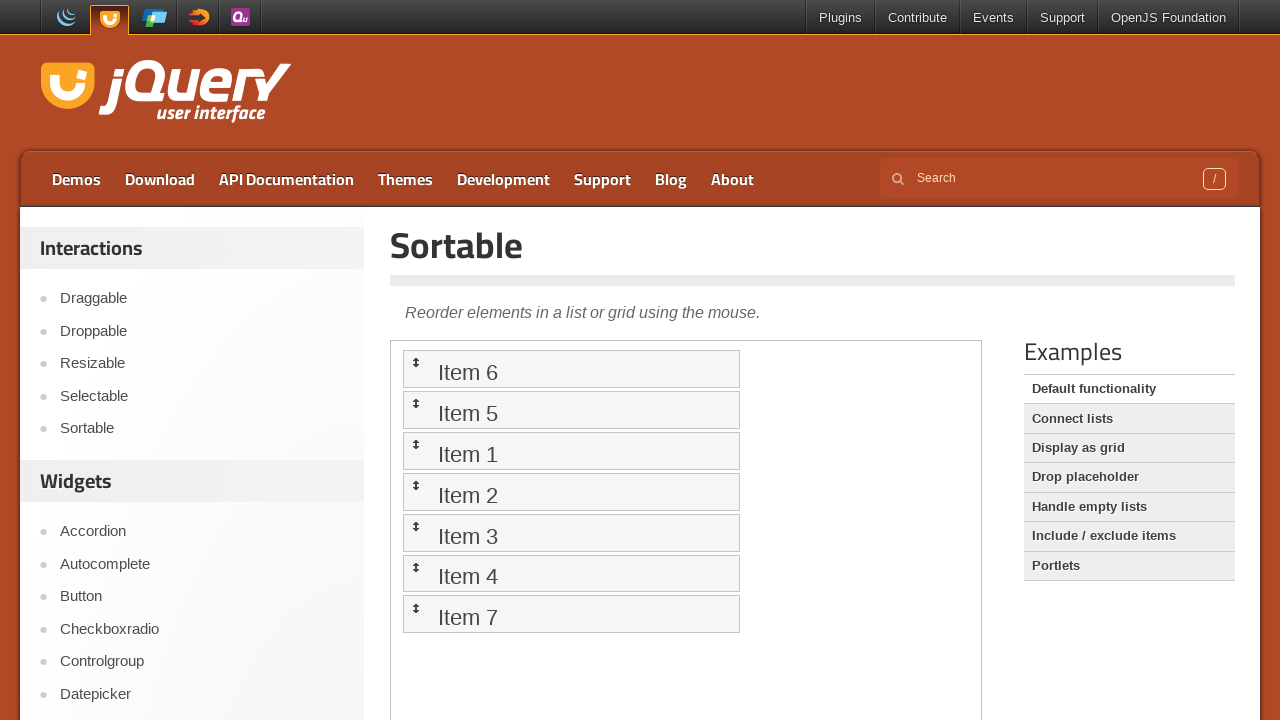

Dragged last item to position 3 to reverse list order at (571, 451)
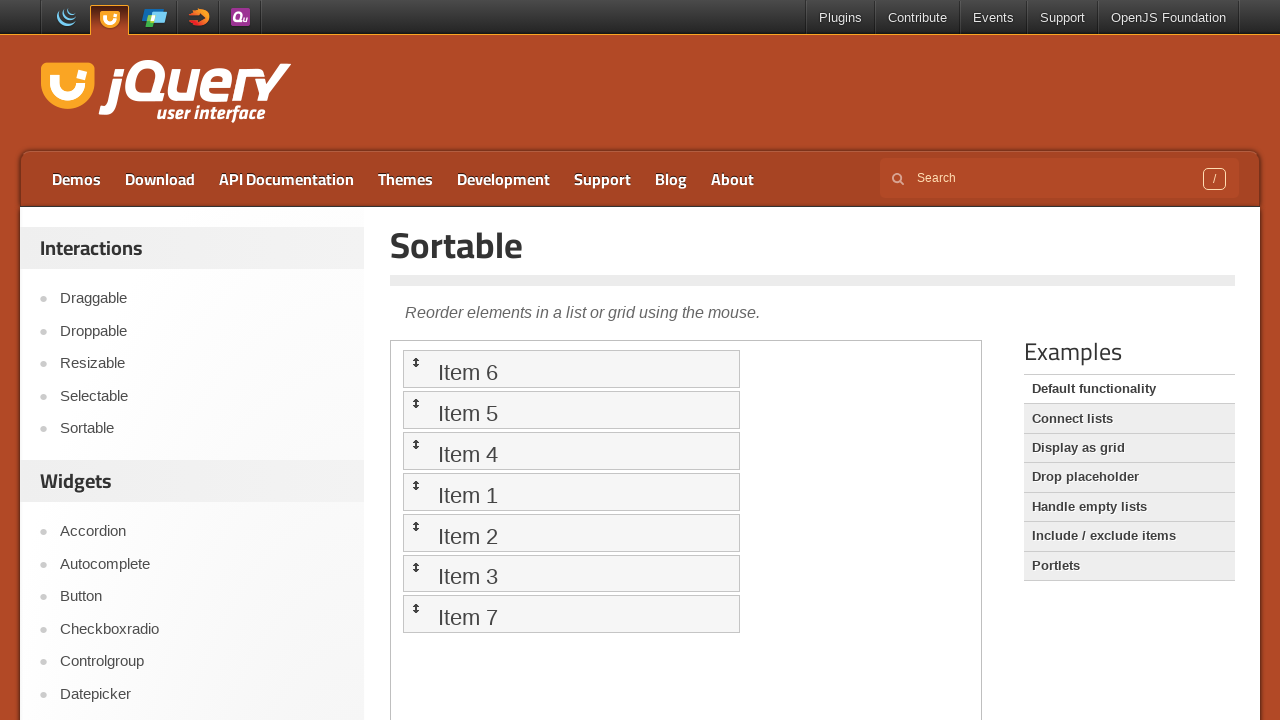

Waited for UI to be ready before iteration 4
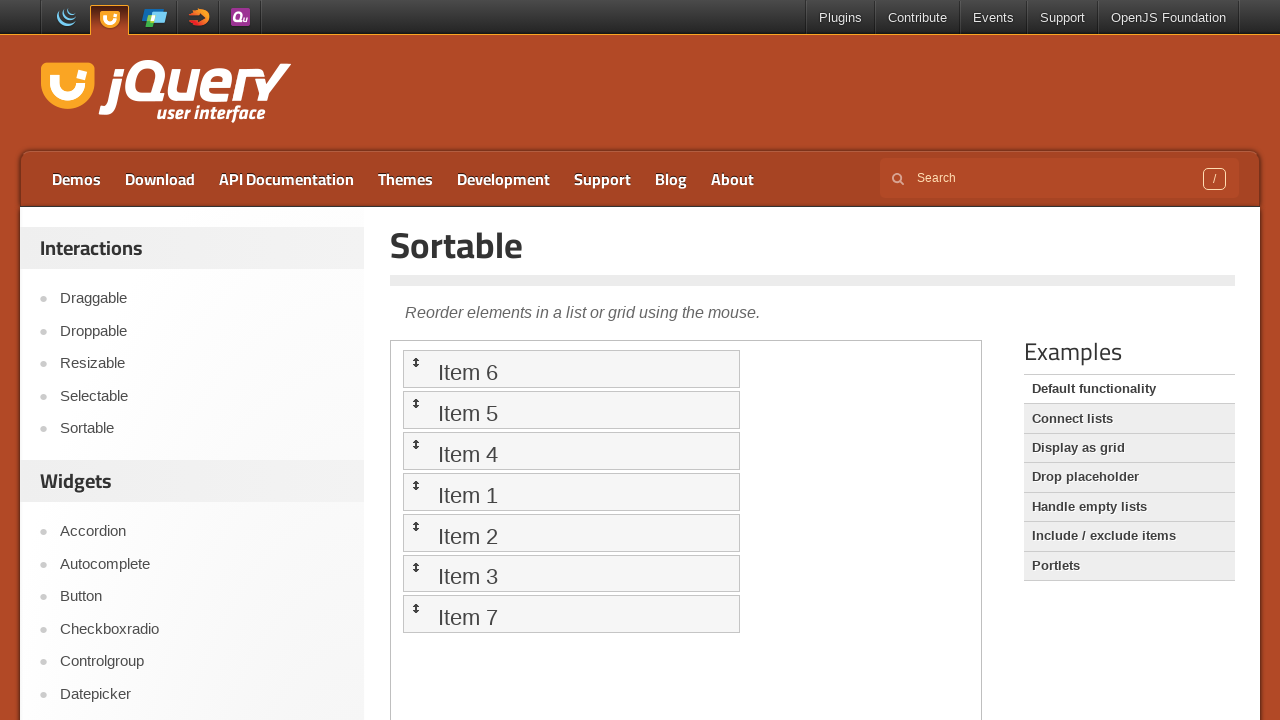

Dragged last item to position 4 to reverse list order at (571, 492)
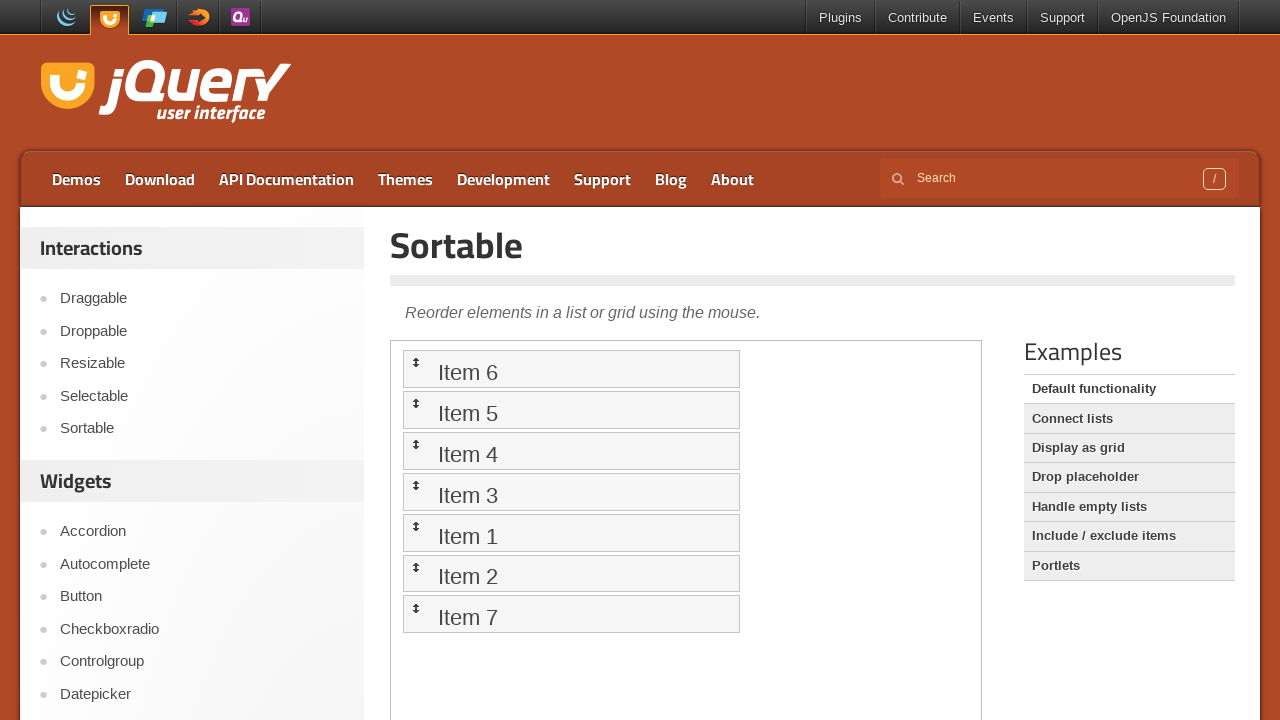

Waited for UI to be ready before iteration 5
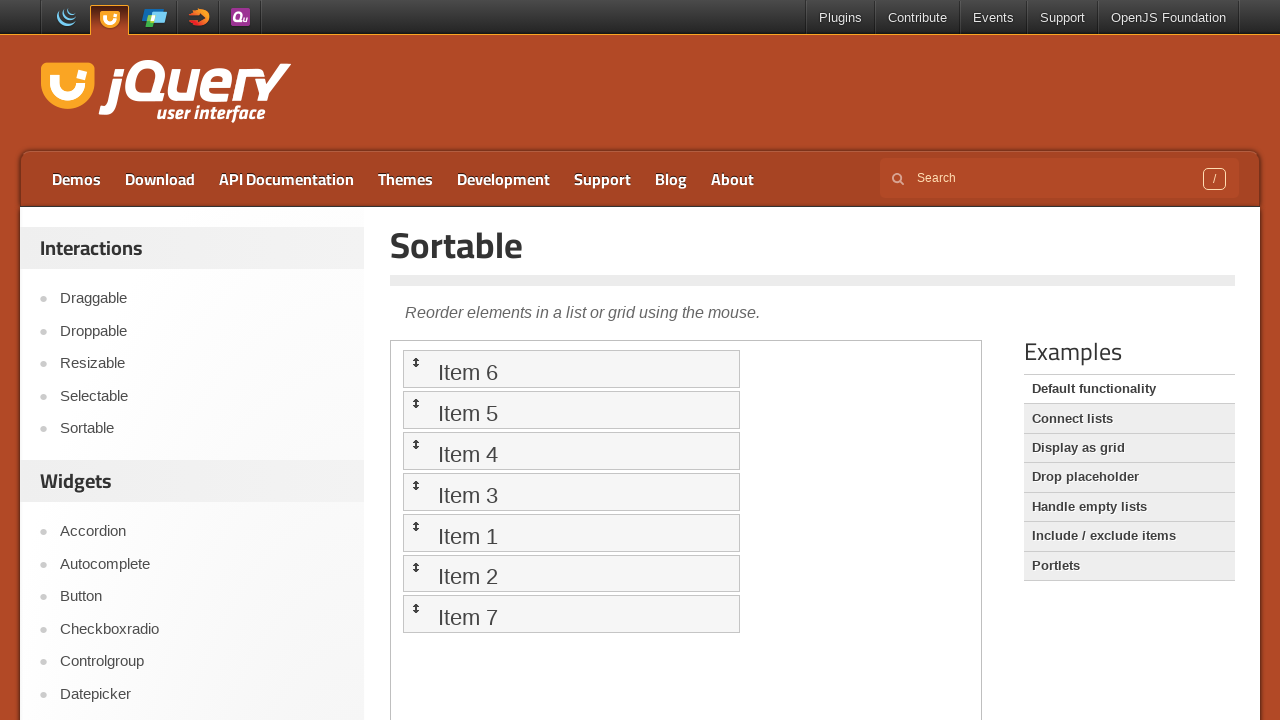

Dragged last item to position 5 to reverse list order at (571, 532)
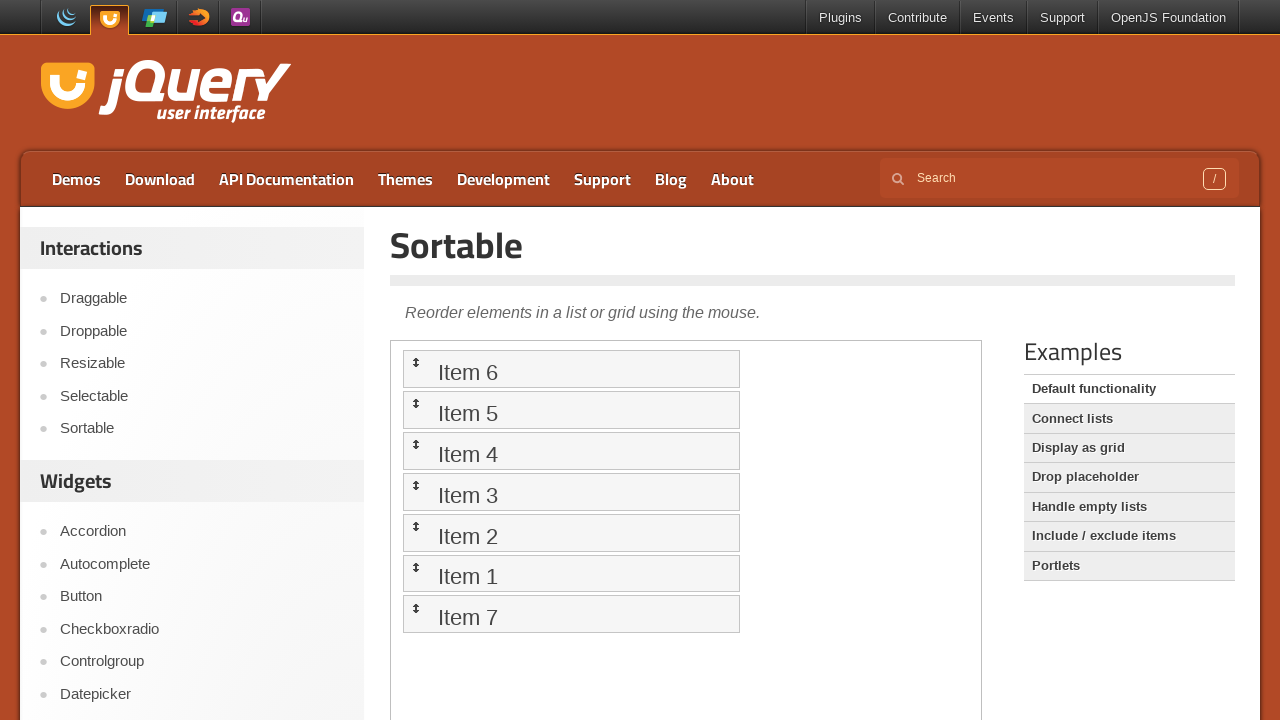

Waited for UI to be ready before iteration 6
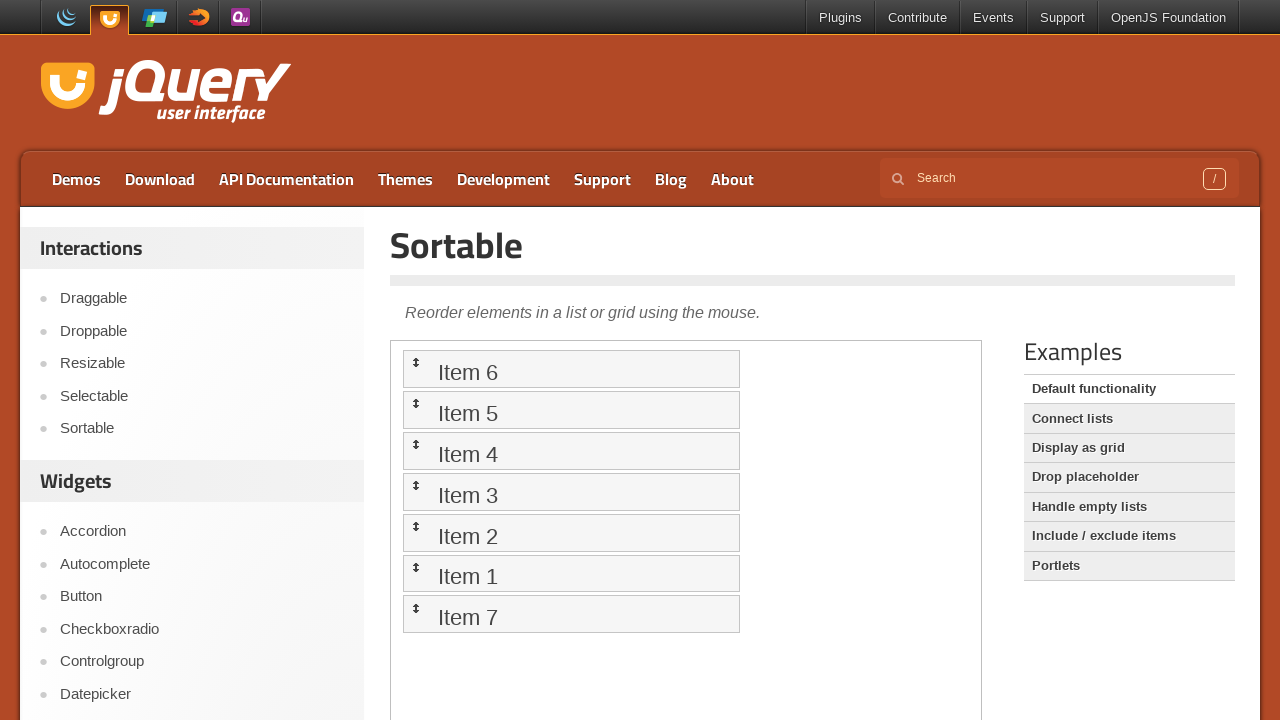

Dragged last item to position 6 to reverse list order at (571, 573)
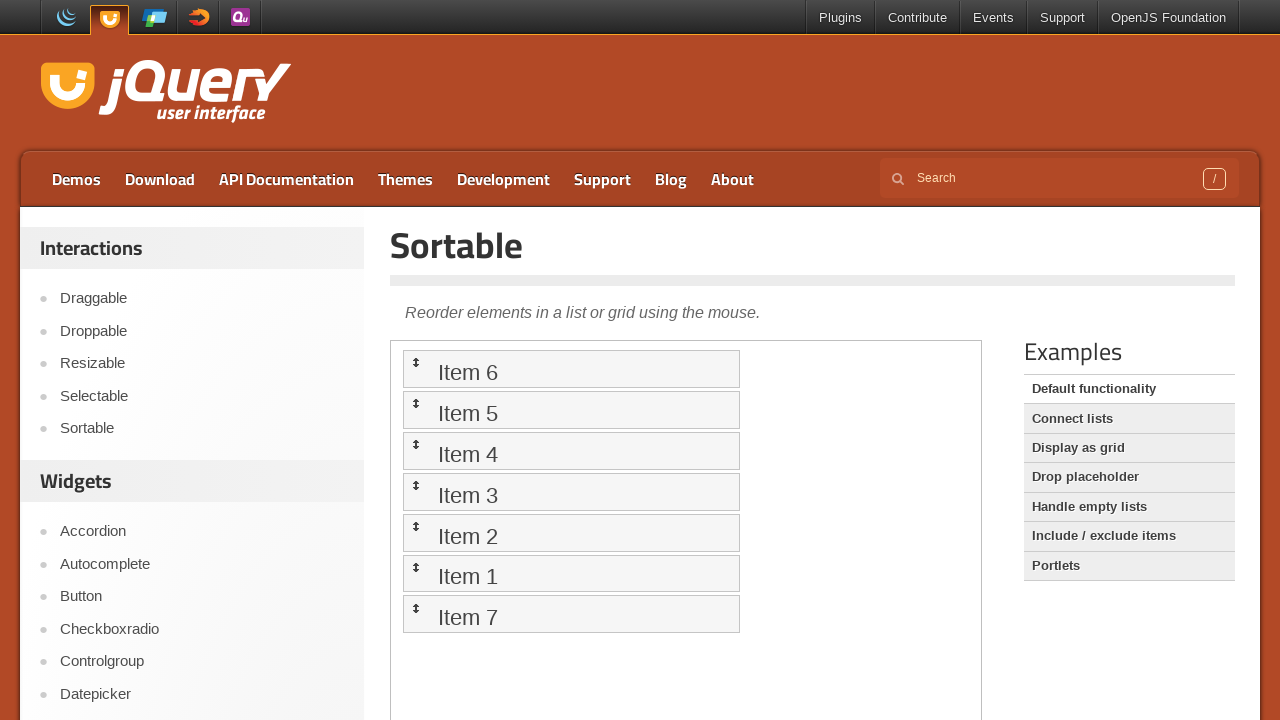

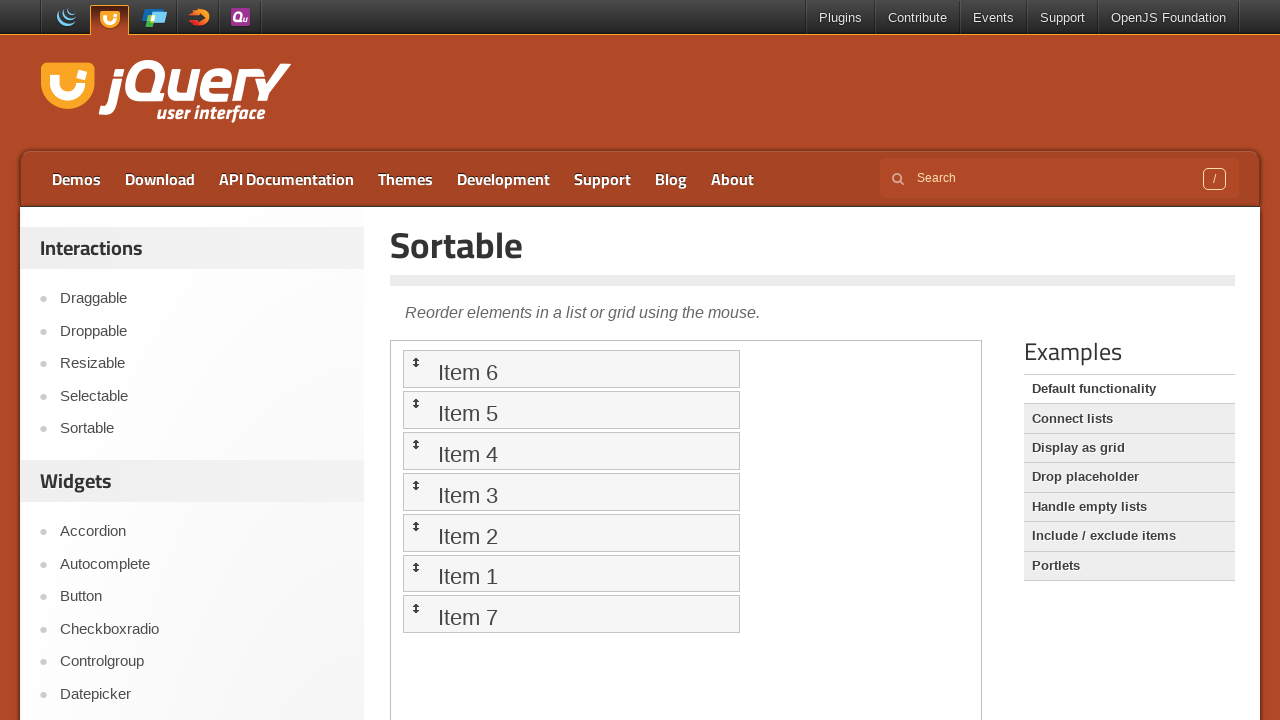